Tests editing a todo item and discarding changes by pressing Escape

Starting URL: https://todomvc.com/examples/typescript-angular/#/

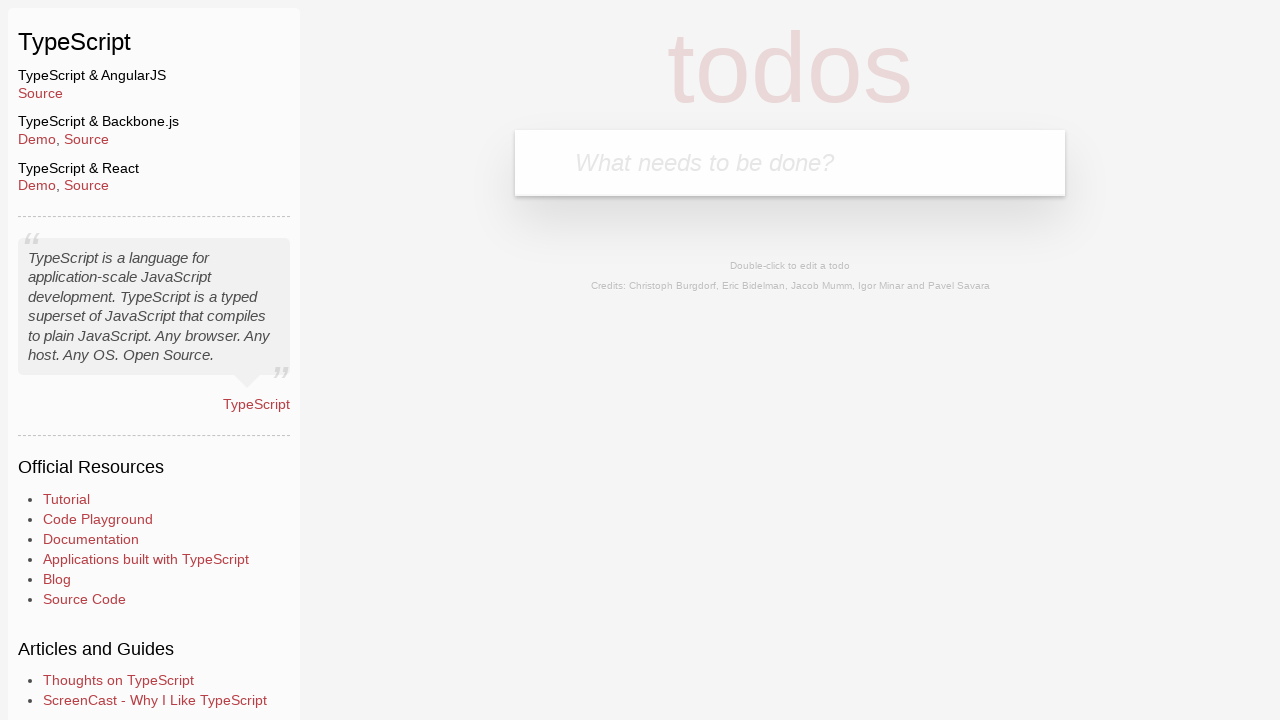

Filled new todo input with 'Lorem' on .new-todo
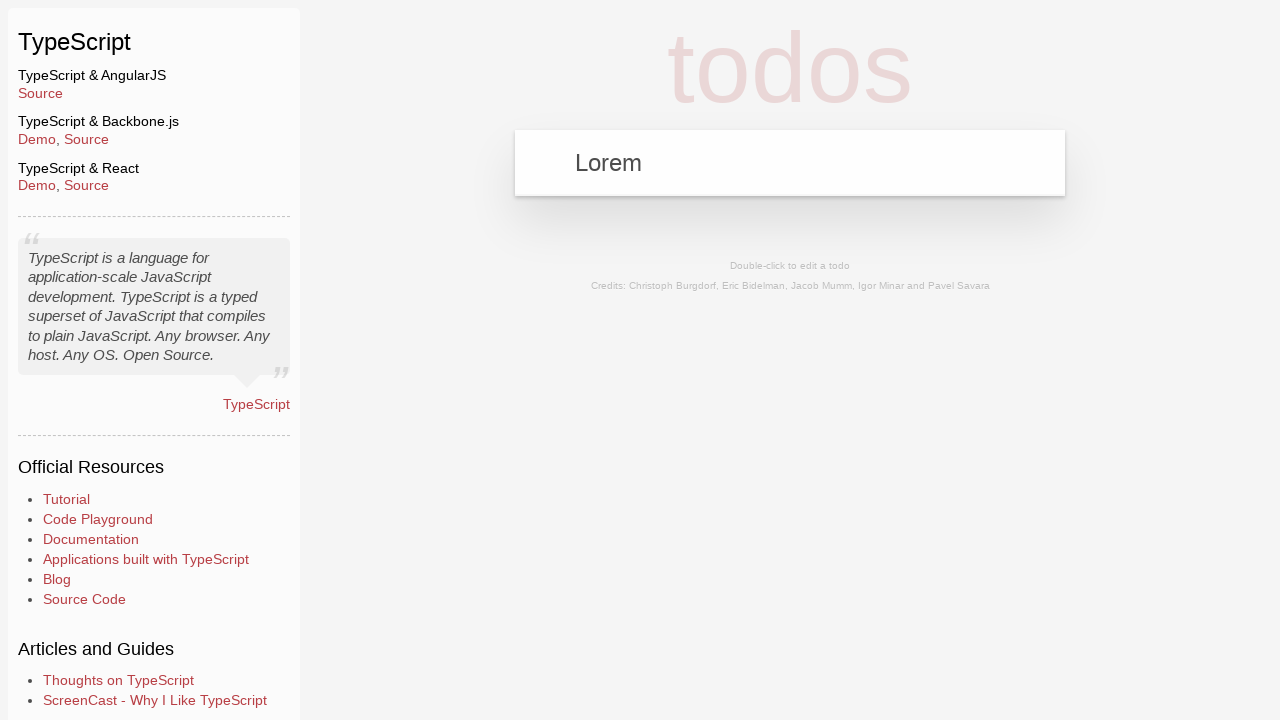

Pressed Enter to add new todo on .new-todo
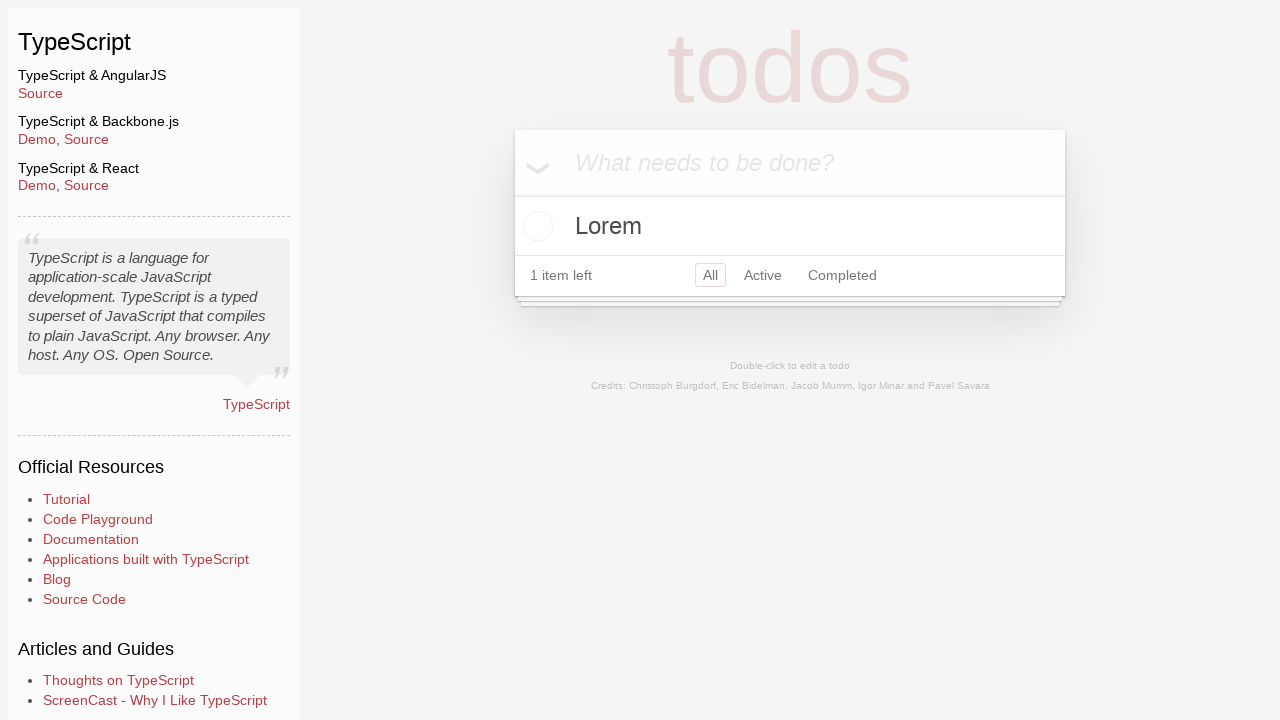

Double-clicked todo item to enter edit mode at (790, 226) on text=Lorem
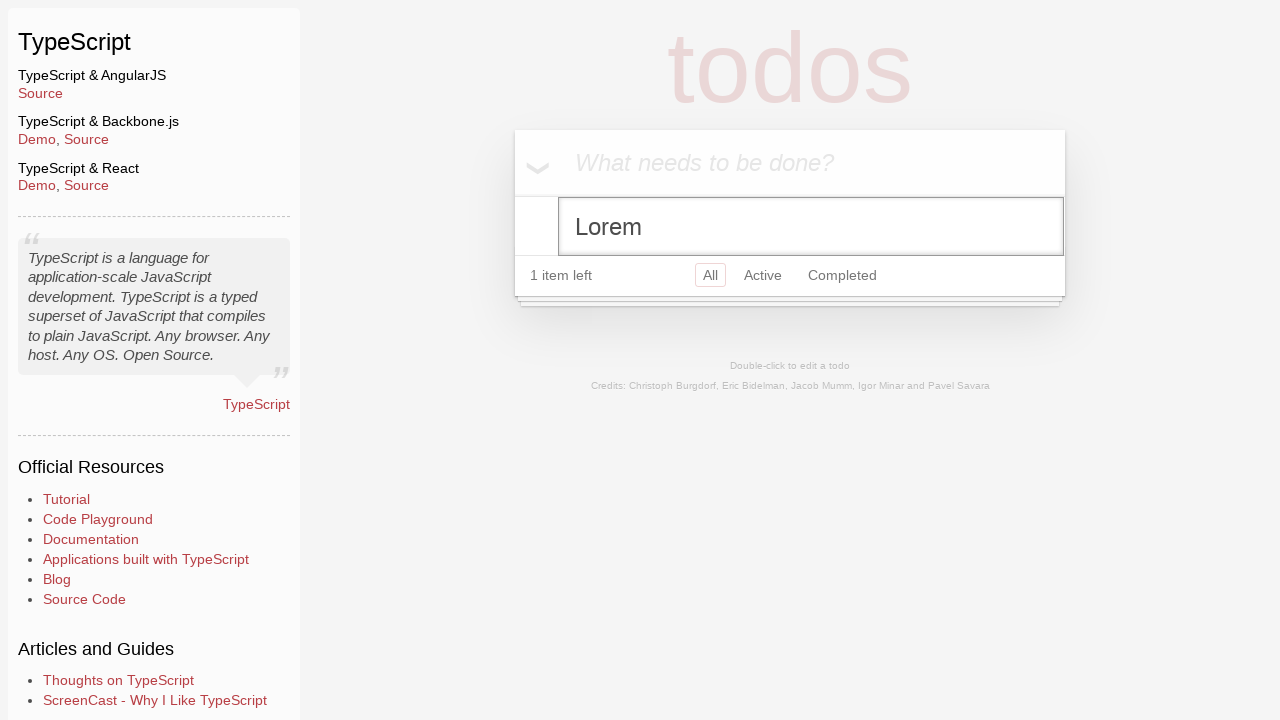

Changed todo text to 'Ipsum' in edit field on .todo-list li.editing .edit
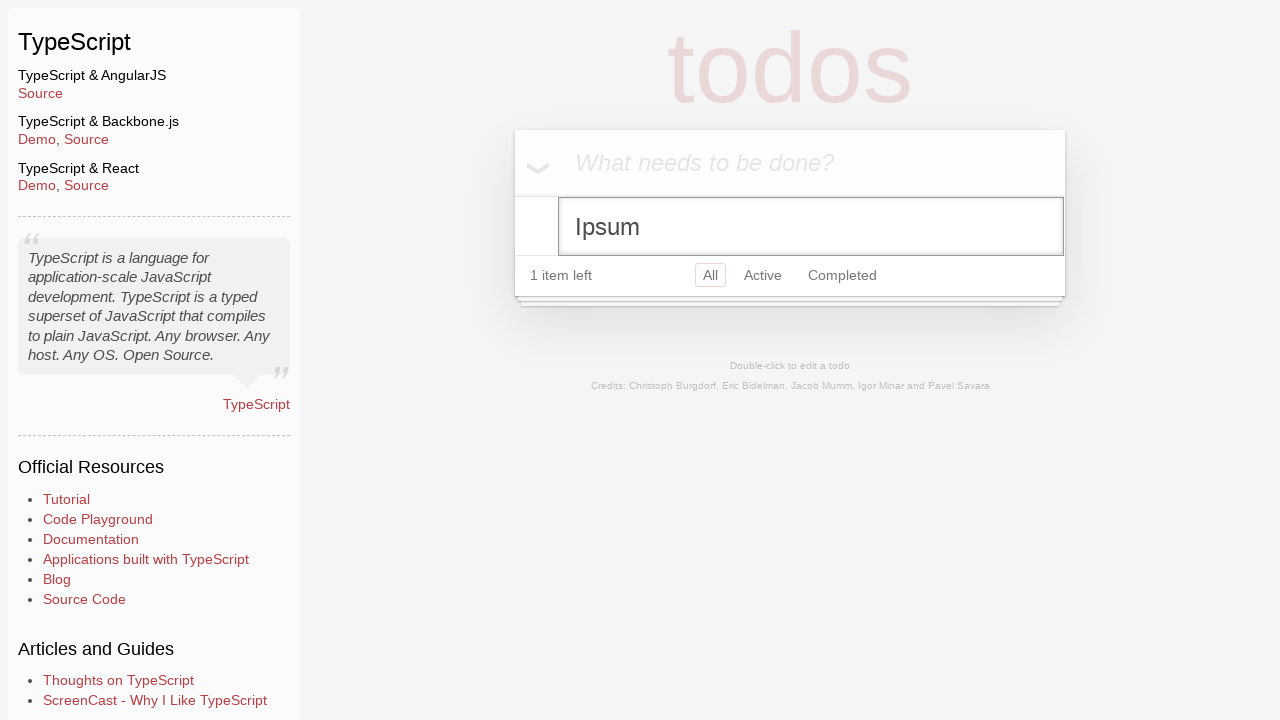

Pressed Escape to discard changes on .todo-list li.editing .edit
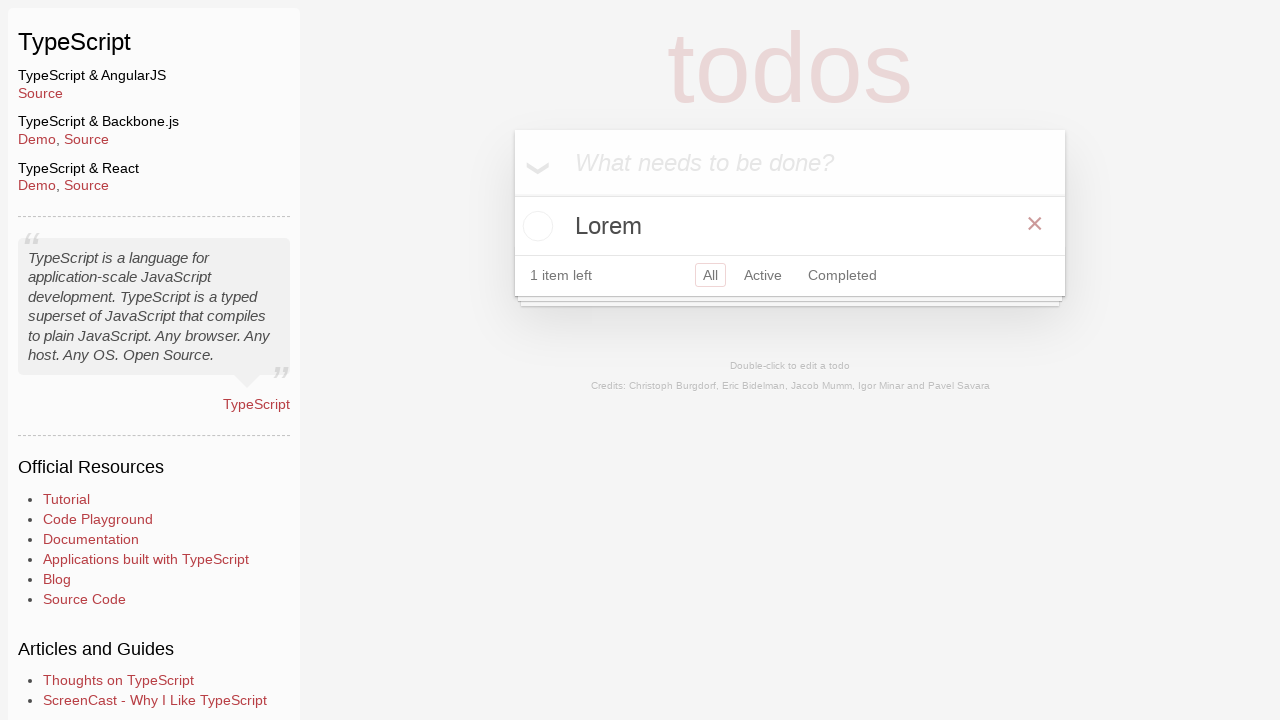

Verified original todo text 'Lorem' is still present
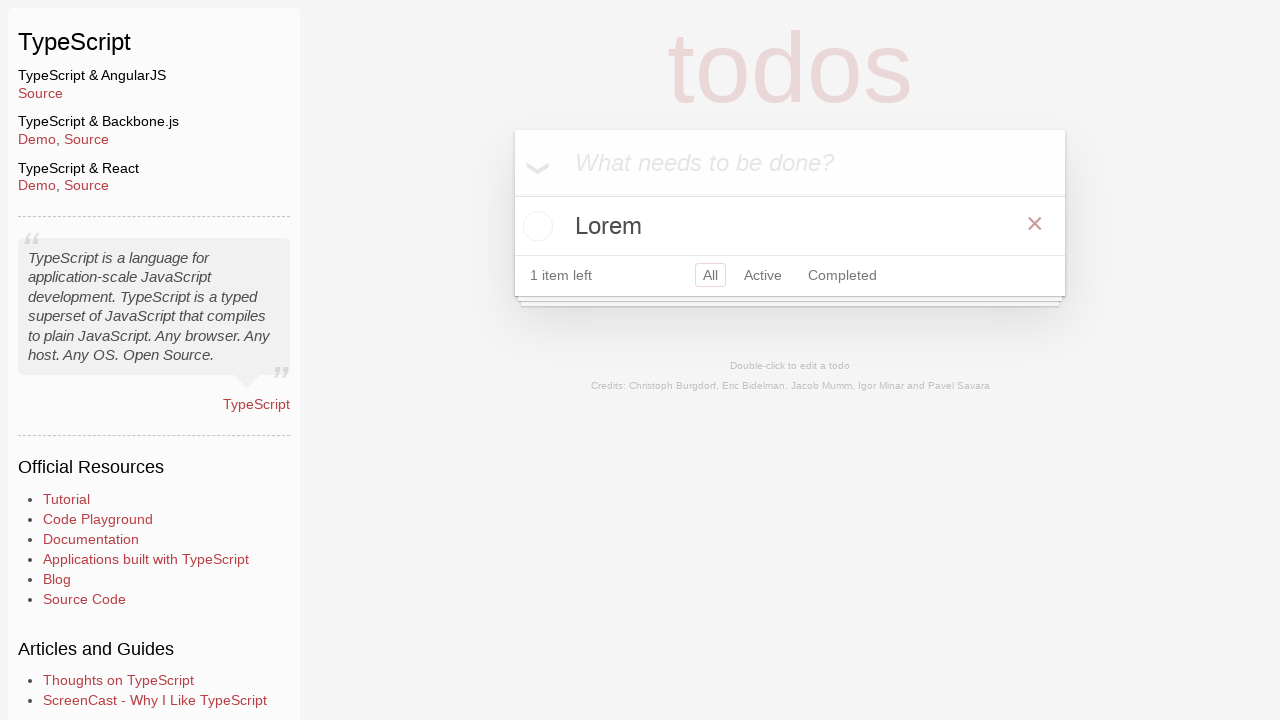

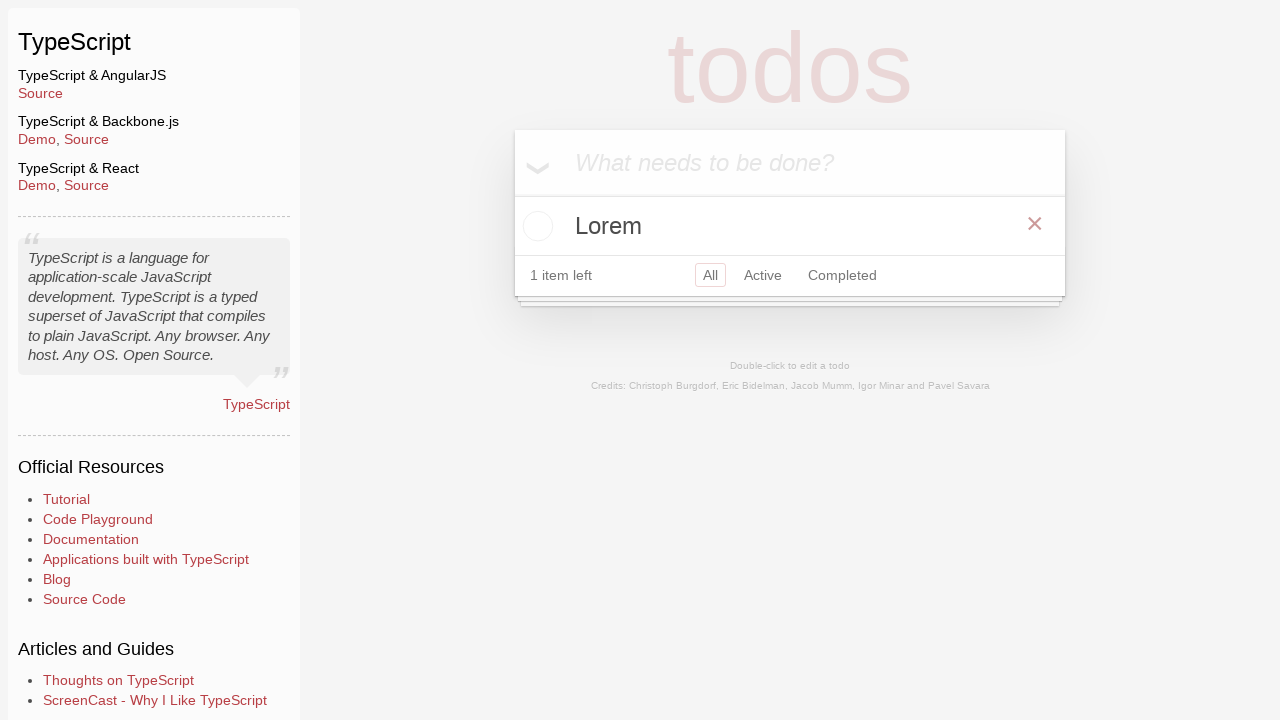